Navigates to EMI Calculator website

Starting URL: https://emicalculator.net/

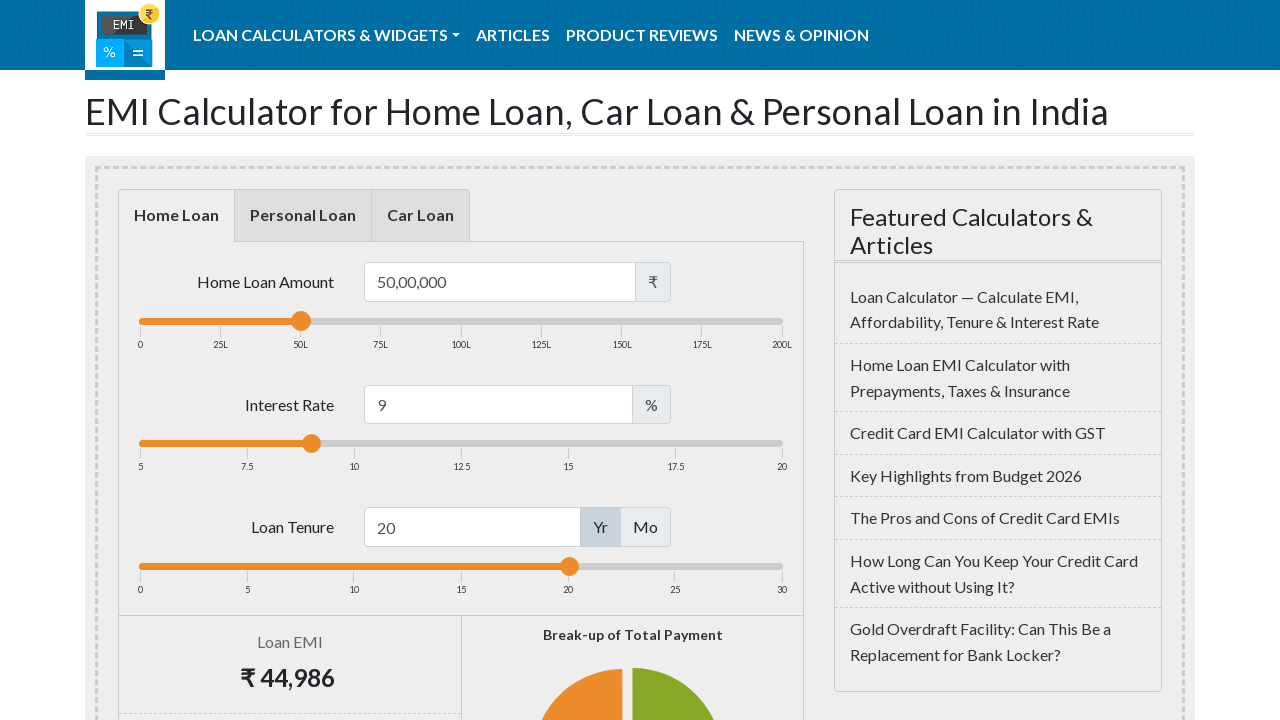

Navigated to EMI Calculator website at https://emicalculator.net/
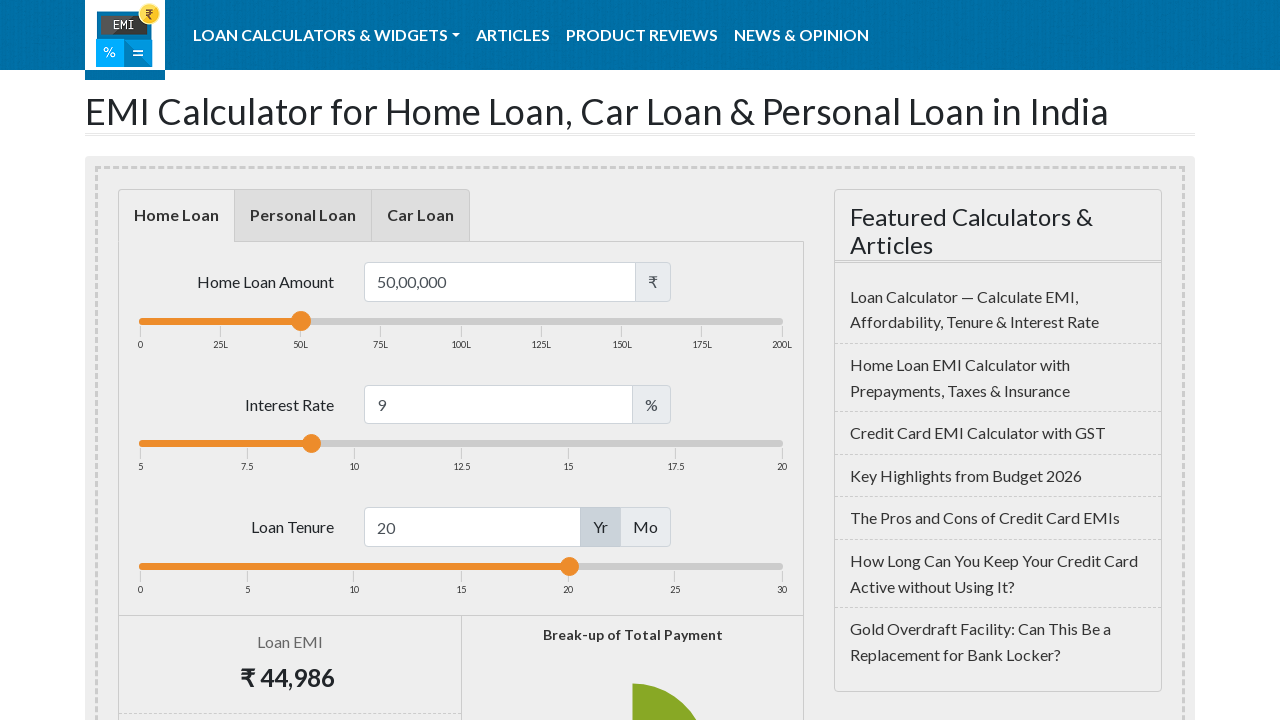

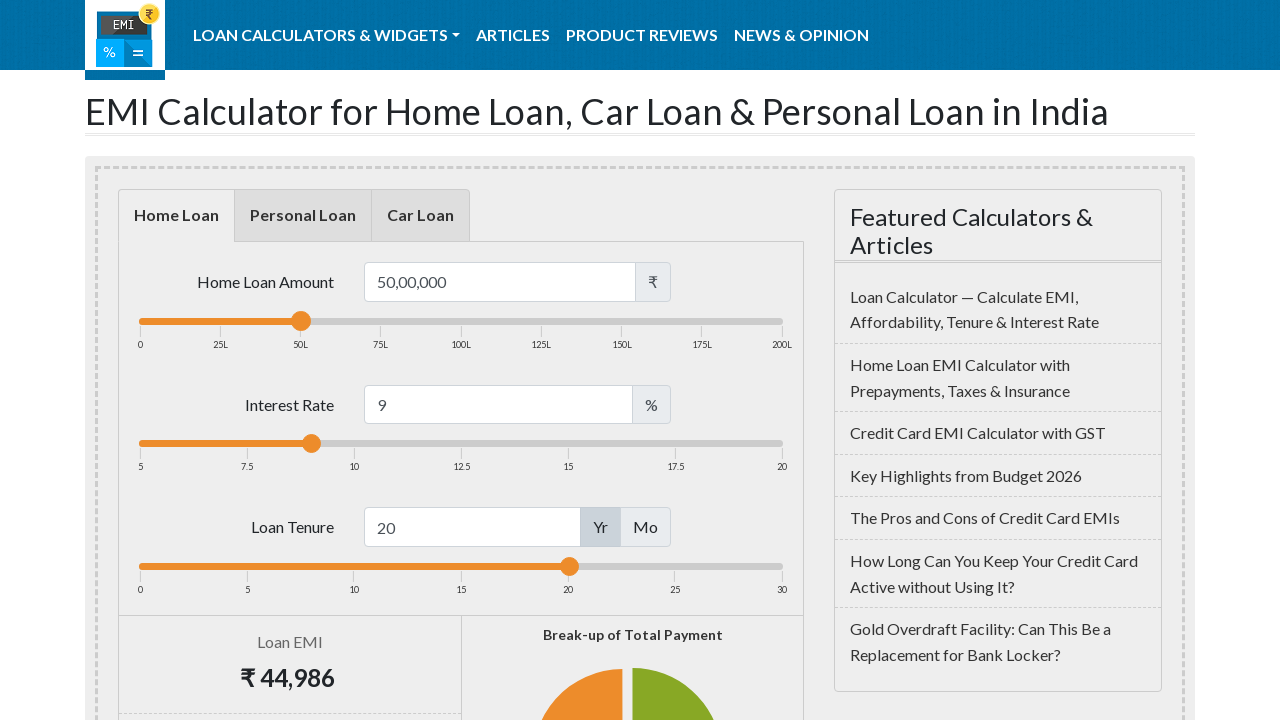